Tests navigation to Facebook page by clicking the Facebook button

Starting URL: https://tide.com/en-us

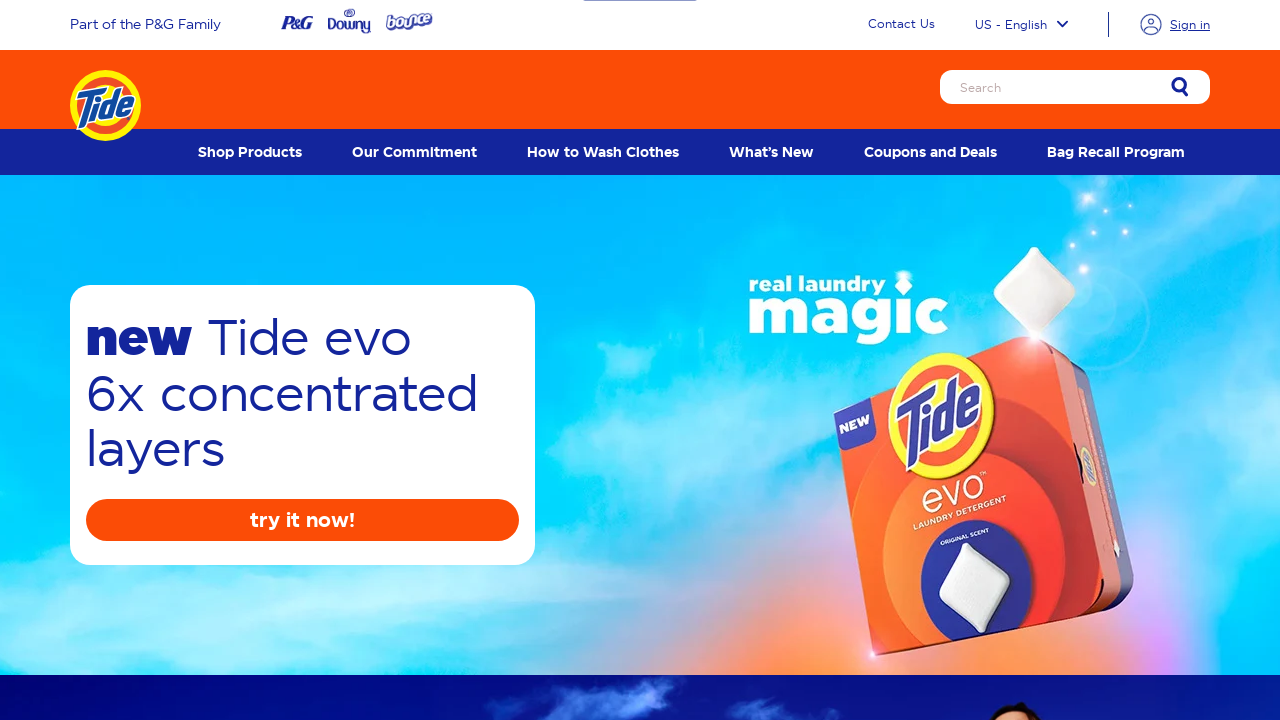

Navigated to https://tide.com/en-us
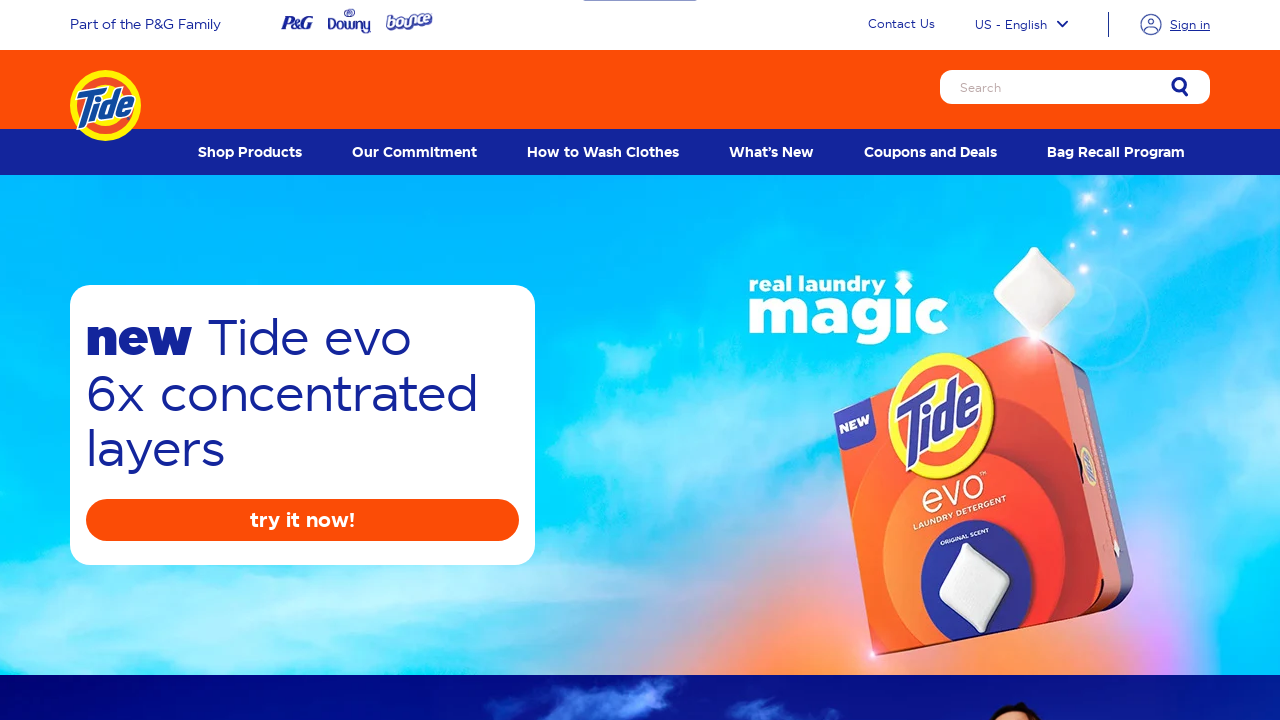

Clicked on Facebook button to navigate to Facebook page at (425, 361) on [aria-label='Facebook']
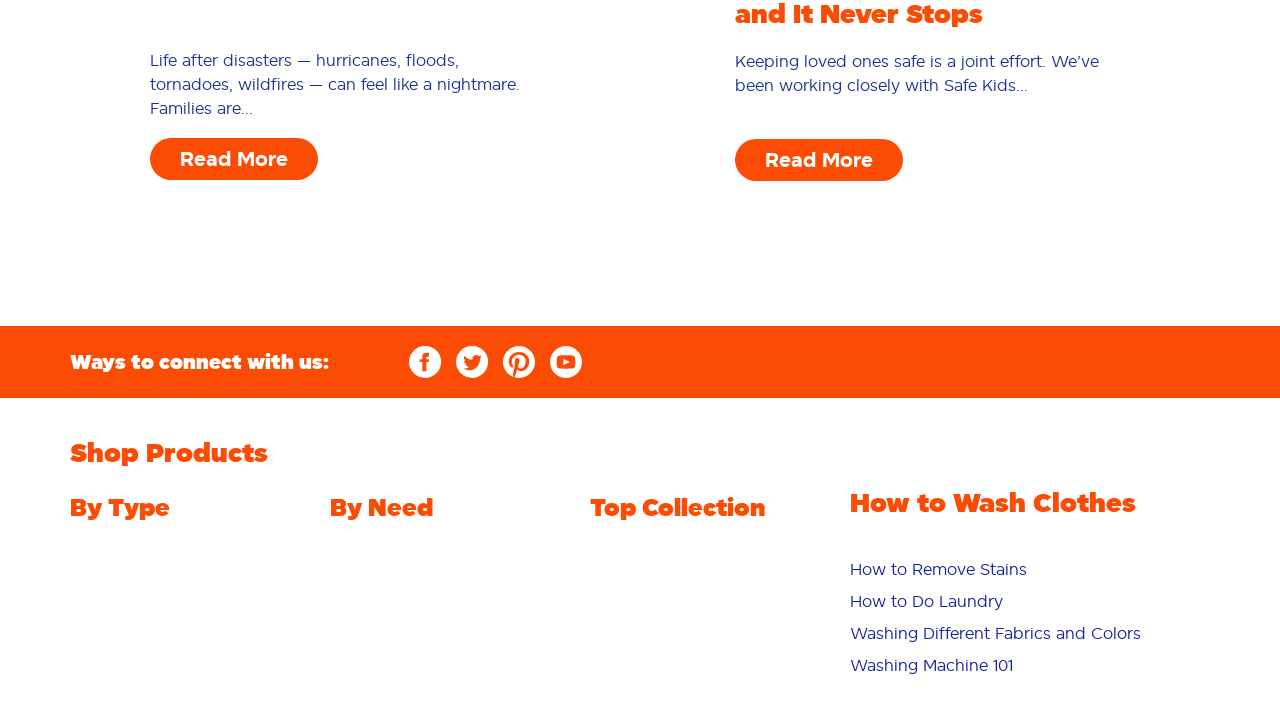

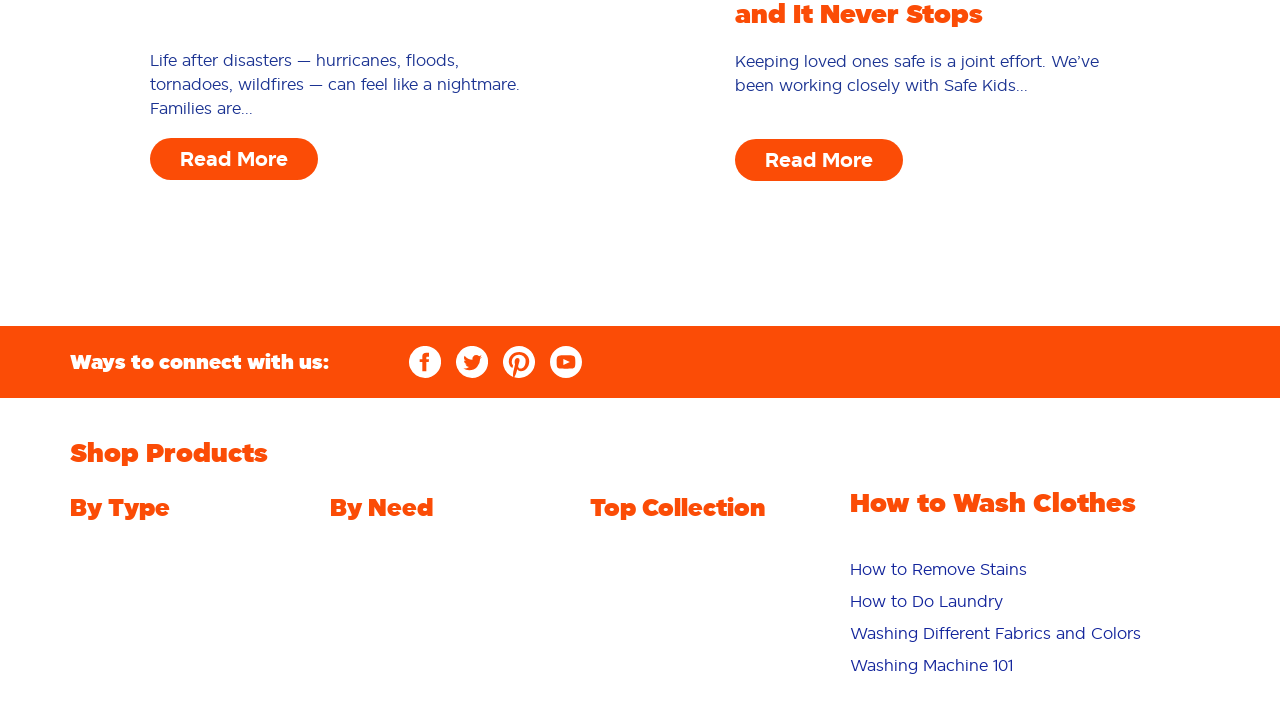